Tests passenger dropdown functionality on a flight booking page by incrementing adult passenger count multiple times, closing the dropdown, and verifying round trip selection enables the return date field

Starting URL: https://rahulshettyacademy.com/dropdownsPractise/

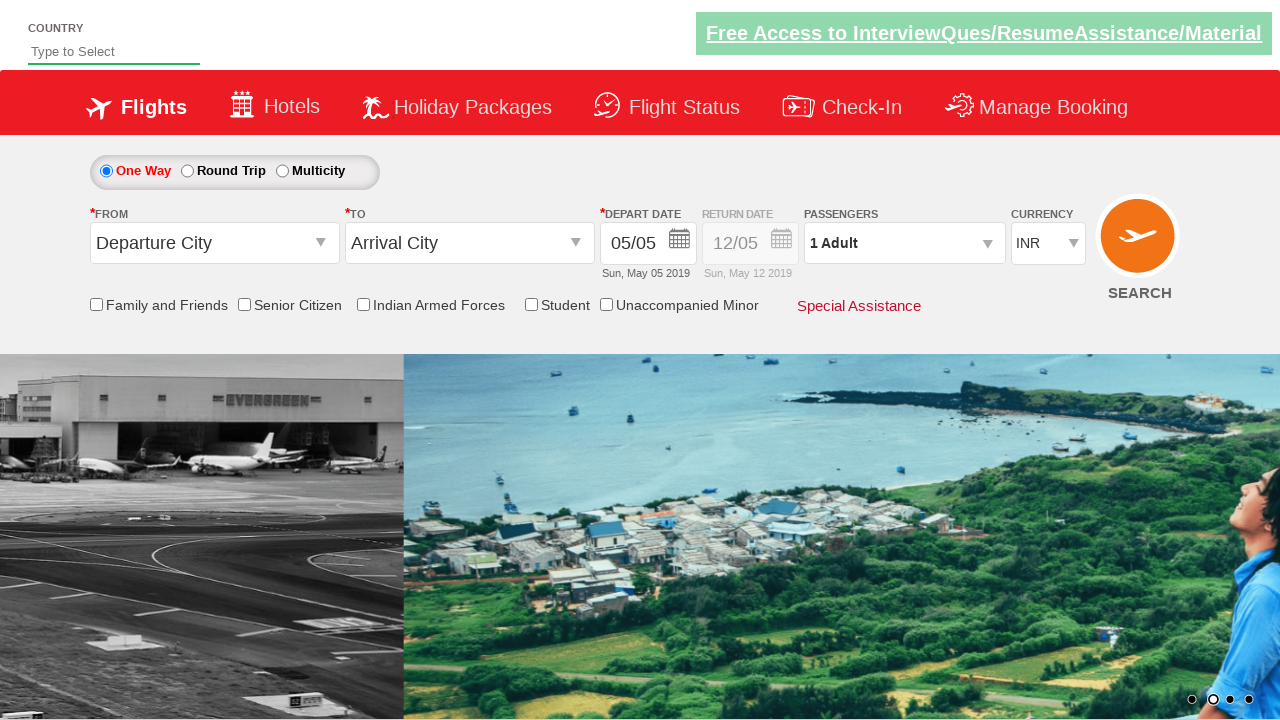

Clicked on passenger info dropdown to open it at (904, 243) on xpath=//div[@id='divpaxinfo']
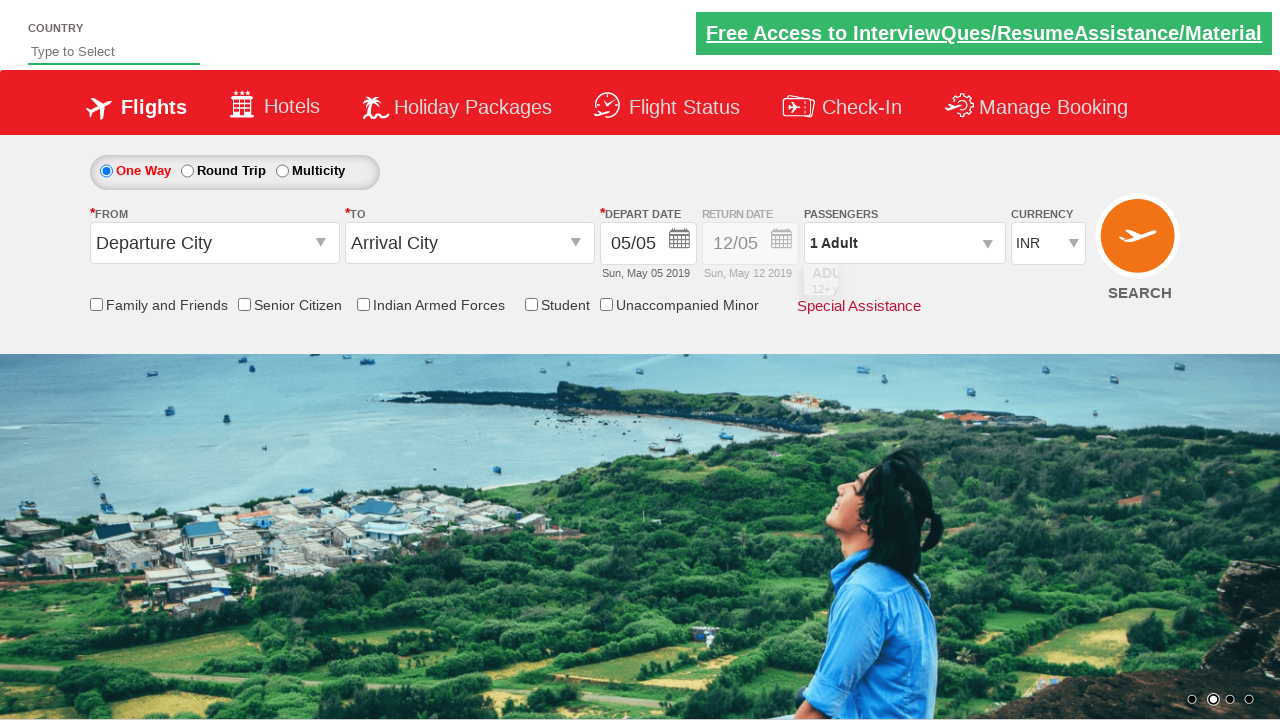

Waited for dropdown to open
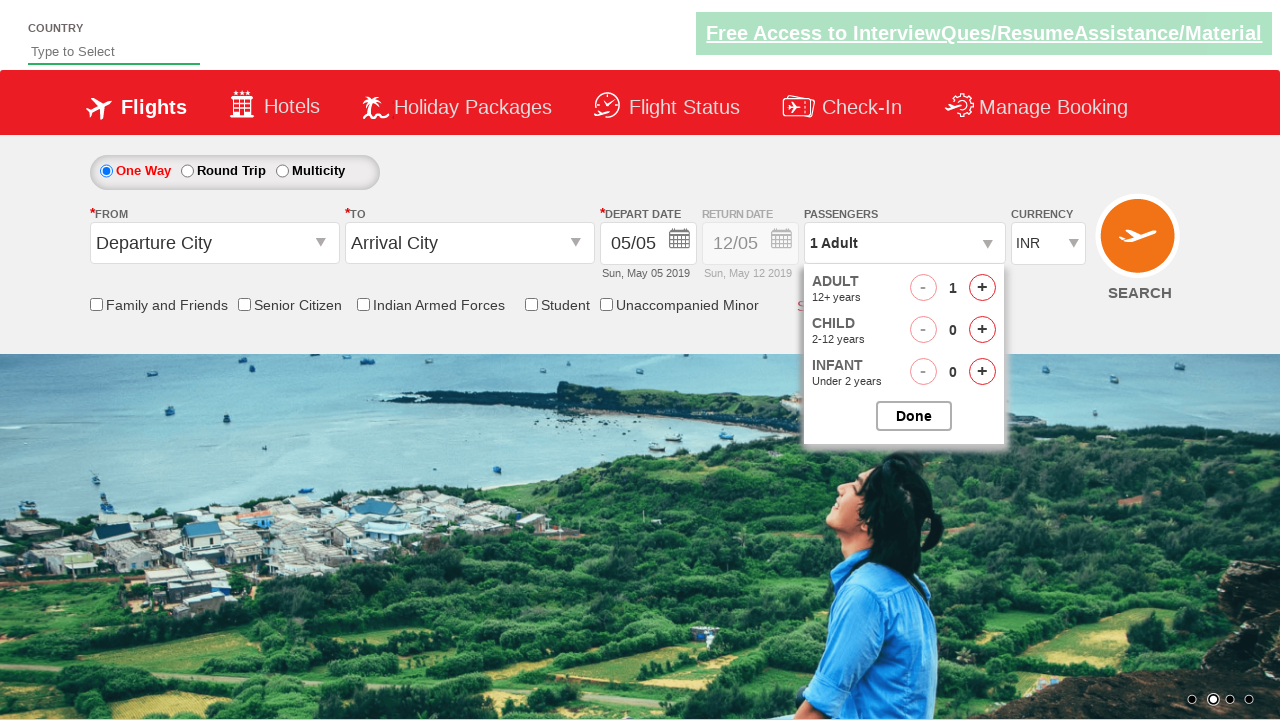

Clicked increment adult button (iteration 1 of 4) at (982, 288) on xpath=//span[@id='hrefIncAdt']
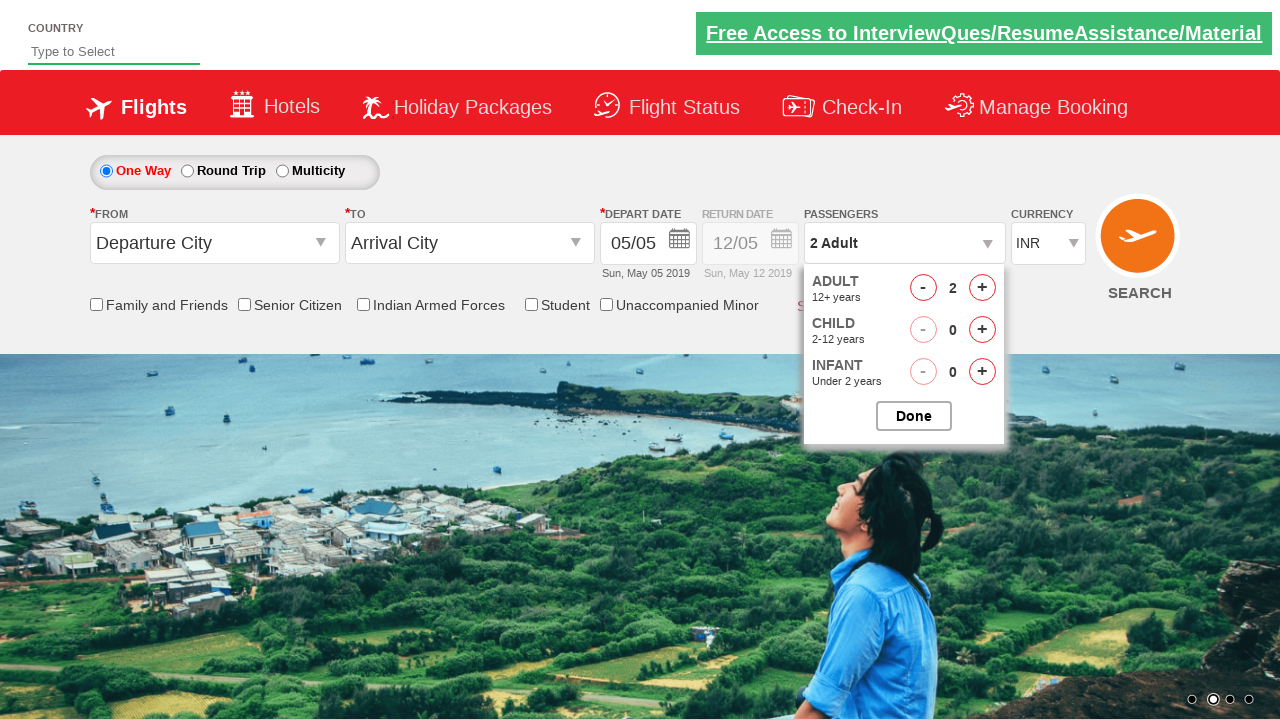

Clicked increment adult button (iteration 2 of 4) at (982, 288) on xpath=//span[@id='hrefIncAdt']
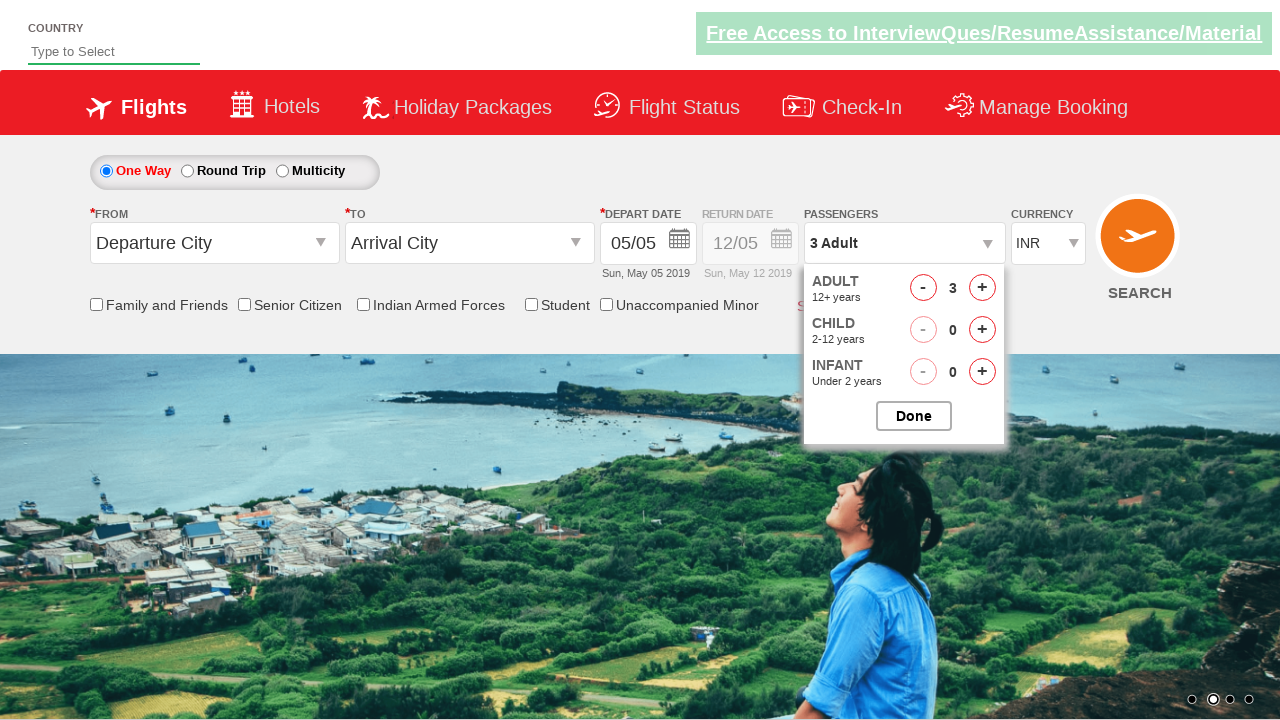

Clicked increment adult button (iteration 3 of 4) at (982, 288) on xpath=//span[@id='hrefIncAdt']
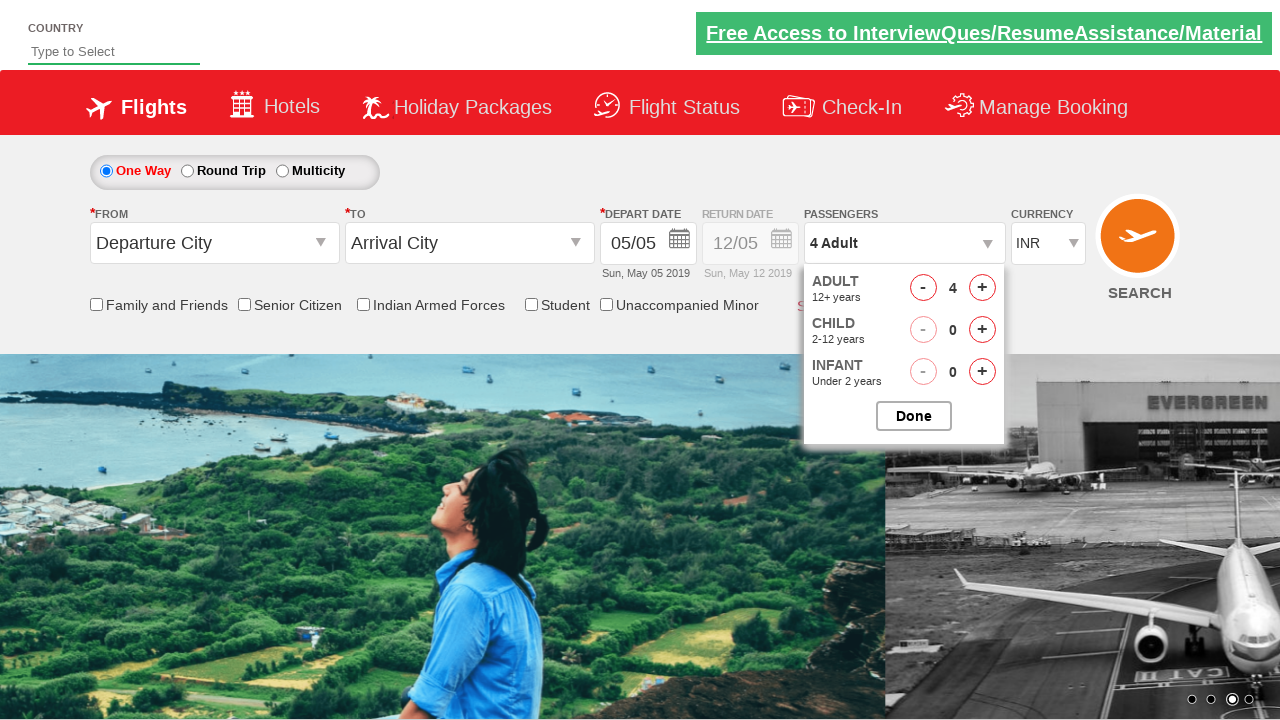

Clicked increment adult button (iteration 4 of 4) at (982, 288) on xpath=//span[@id='hrefIncAdt']
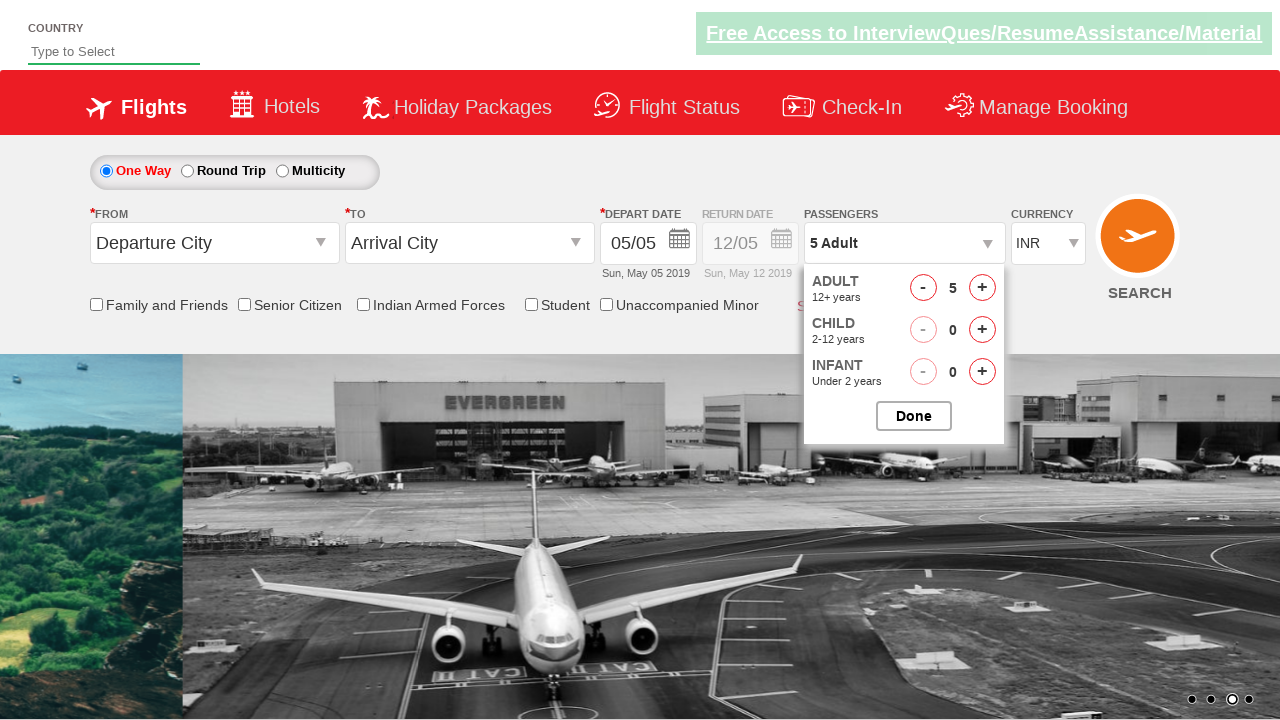

Clicked increment adult button for the 5th time at (982, 288) on xpath=//span[@id='hrefIncAdt']
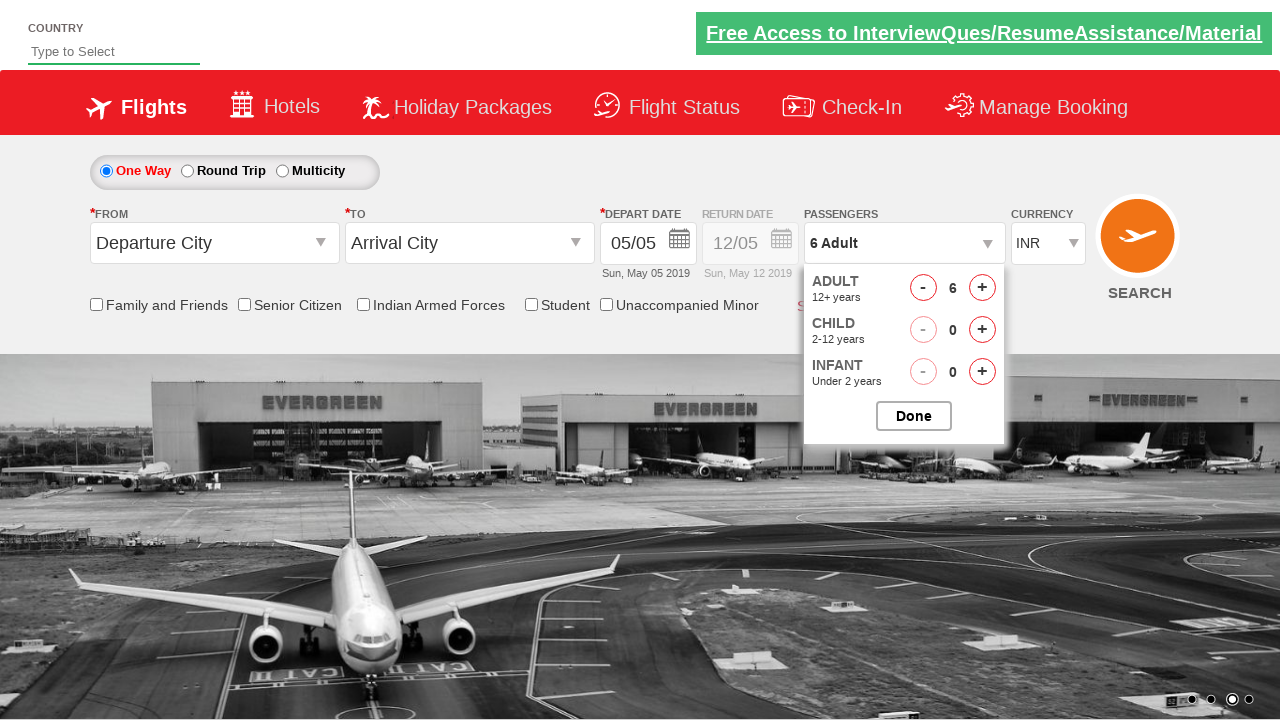

Closed the passenger options dropdown at (914, 416) on xpath=//input[@id='btnclosepaxoption']
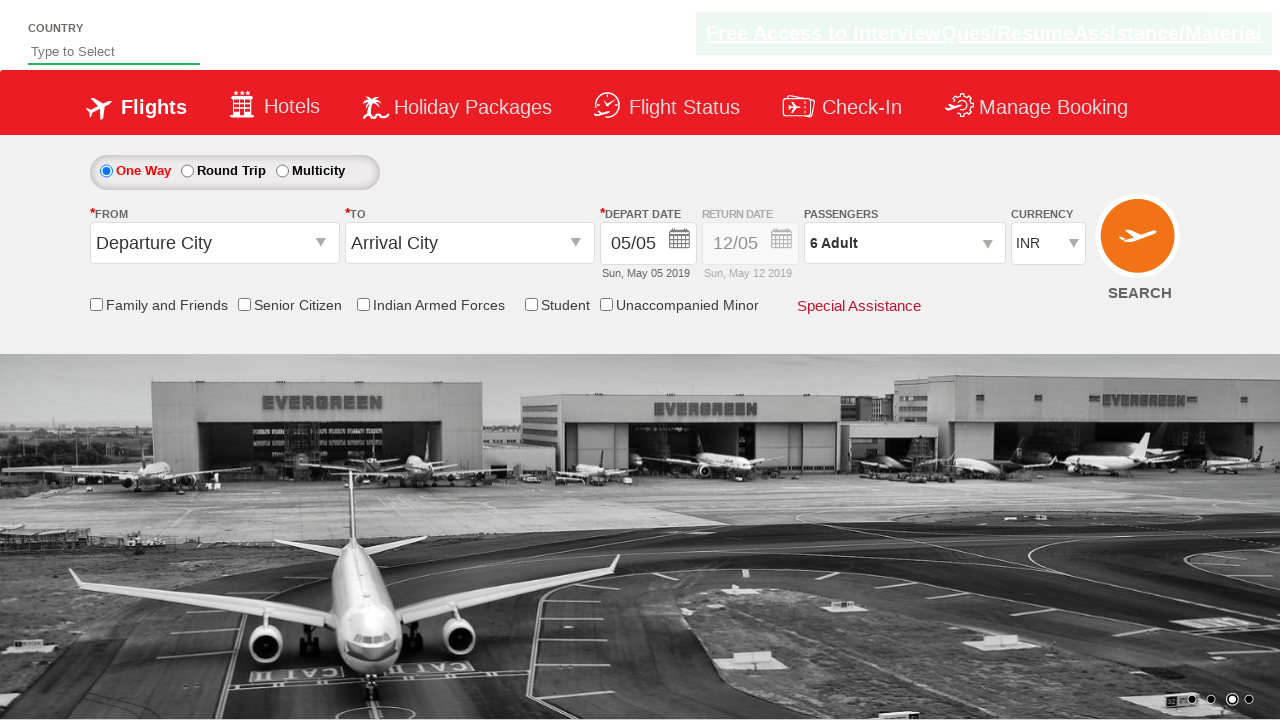

Waited for dropdown to close
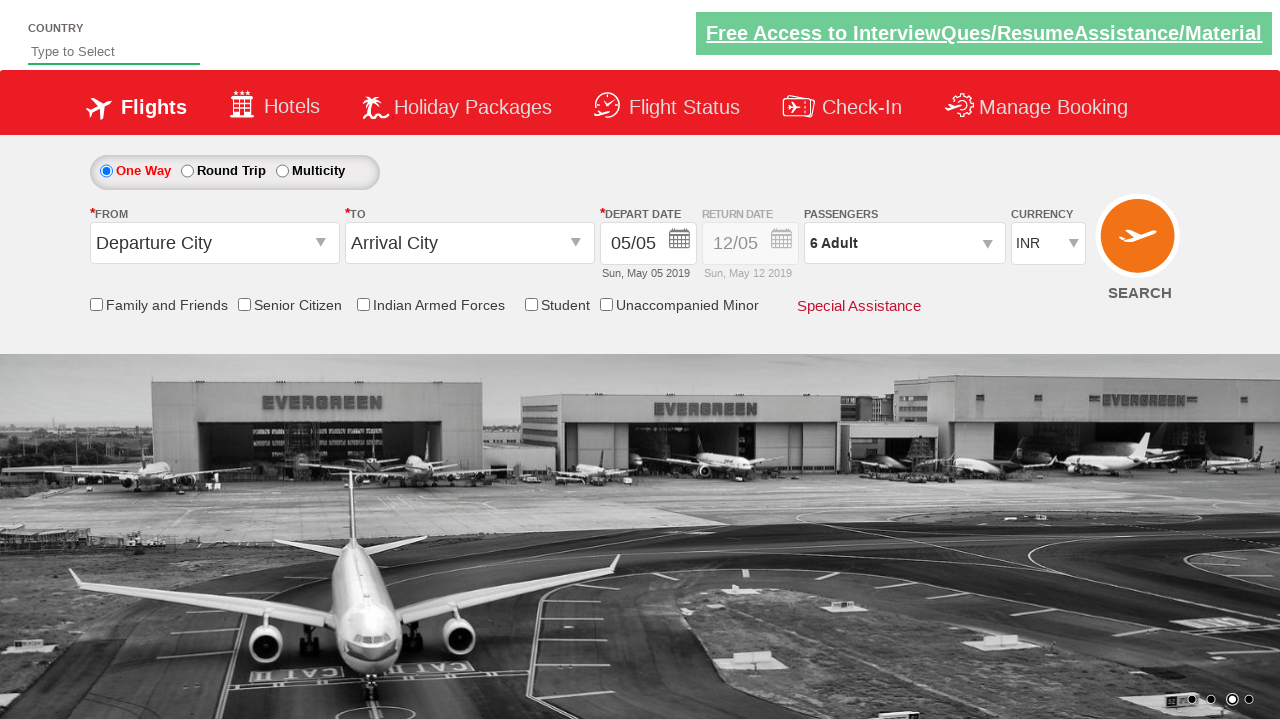

Clicked on round trip radio button at (187, 171) on #ctl00_mainContent_rbtnl_Trip_1
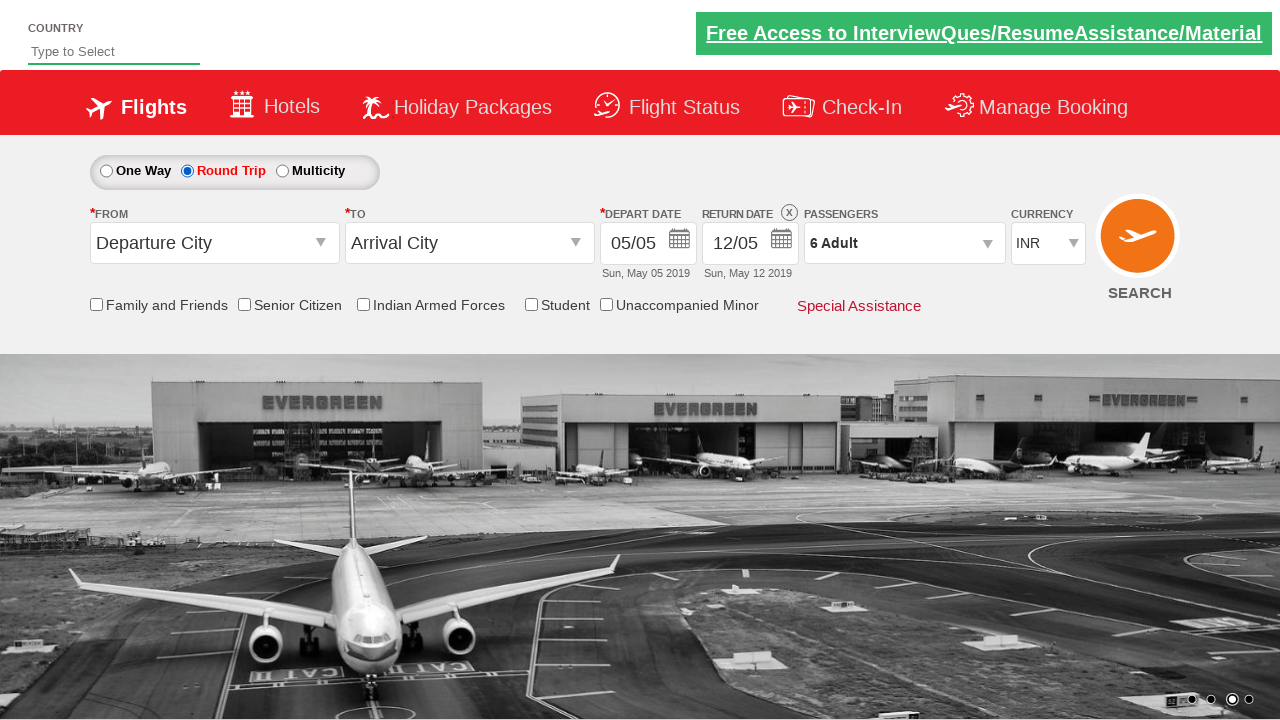

Waited for UI to update after selecting round trip
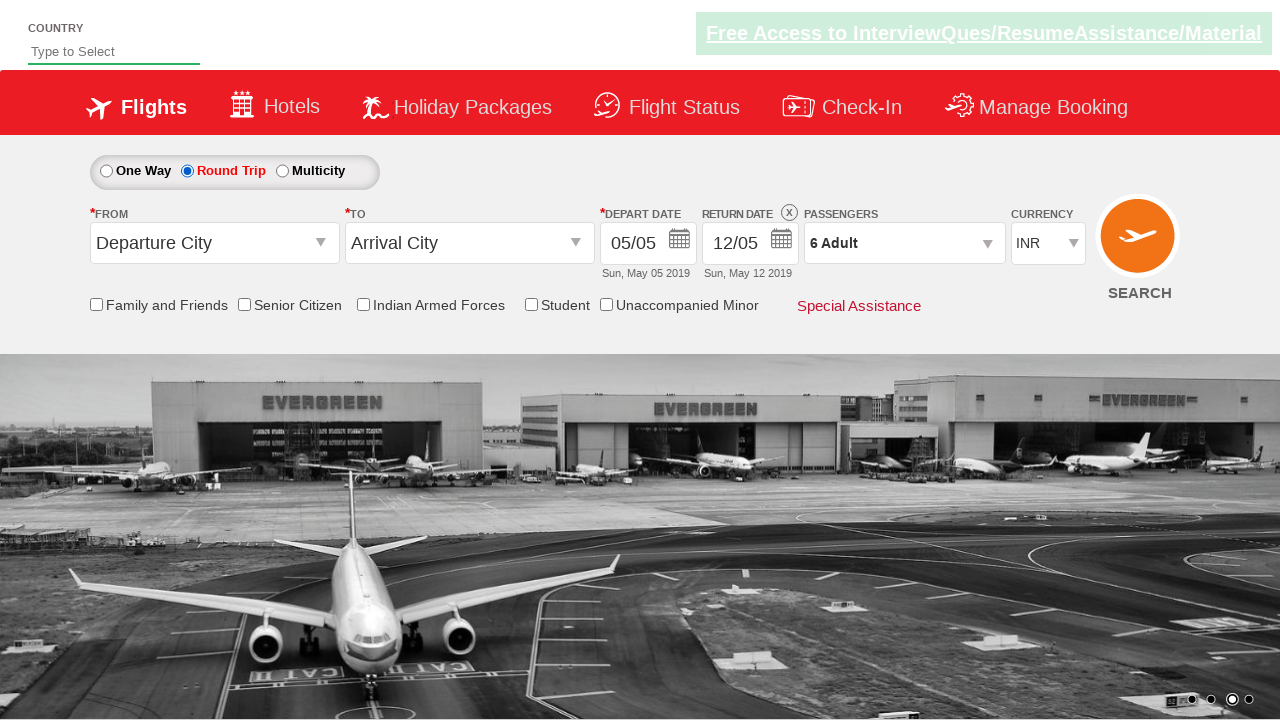

Retrieved style attribute of return date div
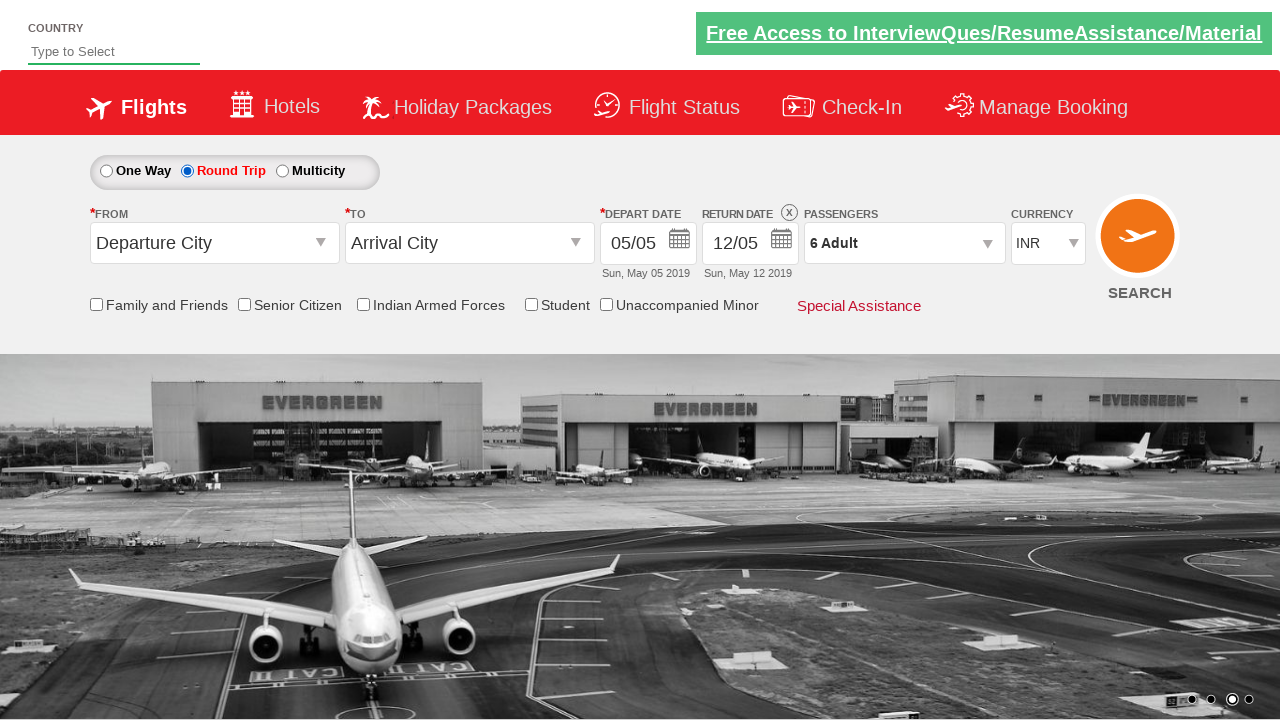

Verified return date field is enabled for round trip selection
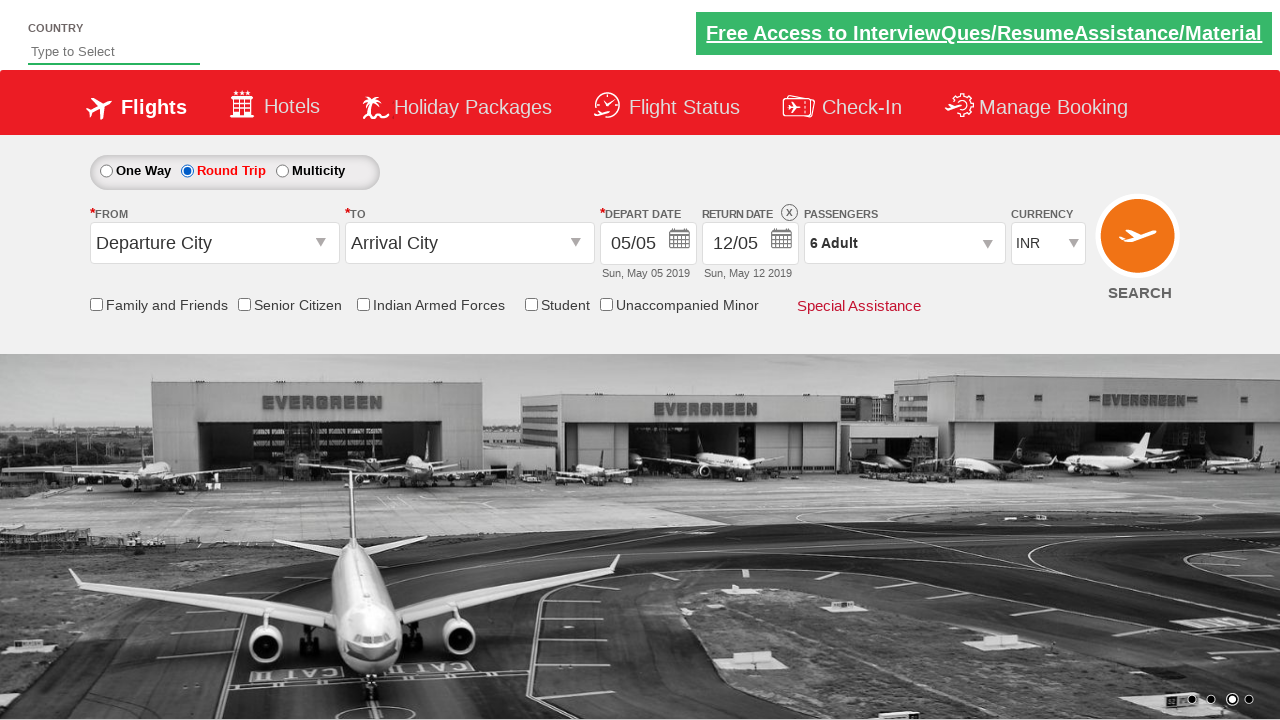

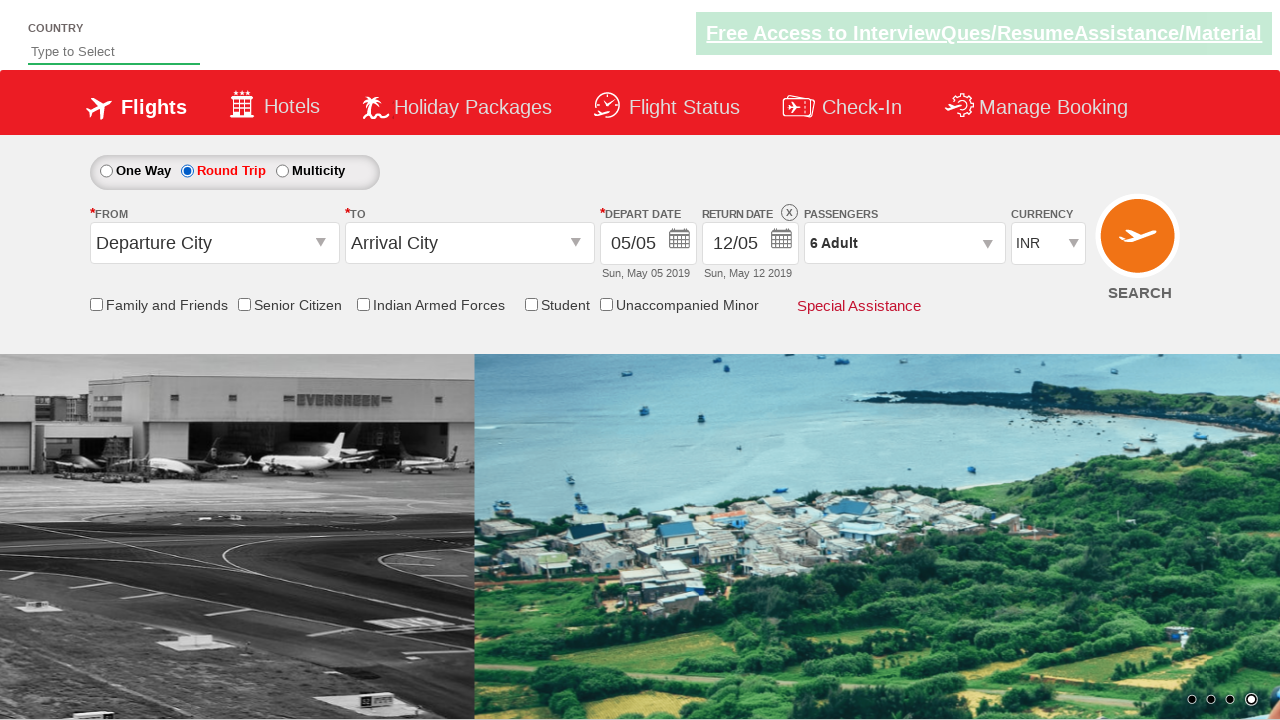